Navigates to Browse Languages and verifies the first submenu item is "0-9"

Starting URL: http://www.99-bottles-of-beer.net/

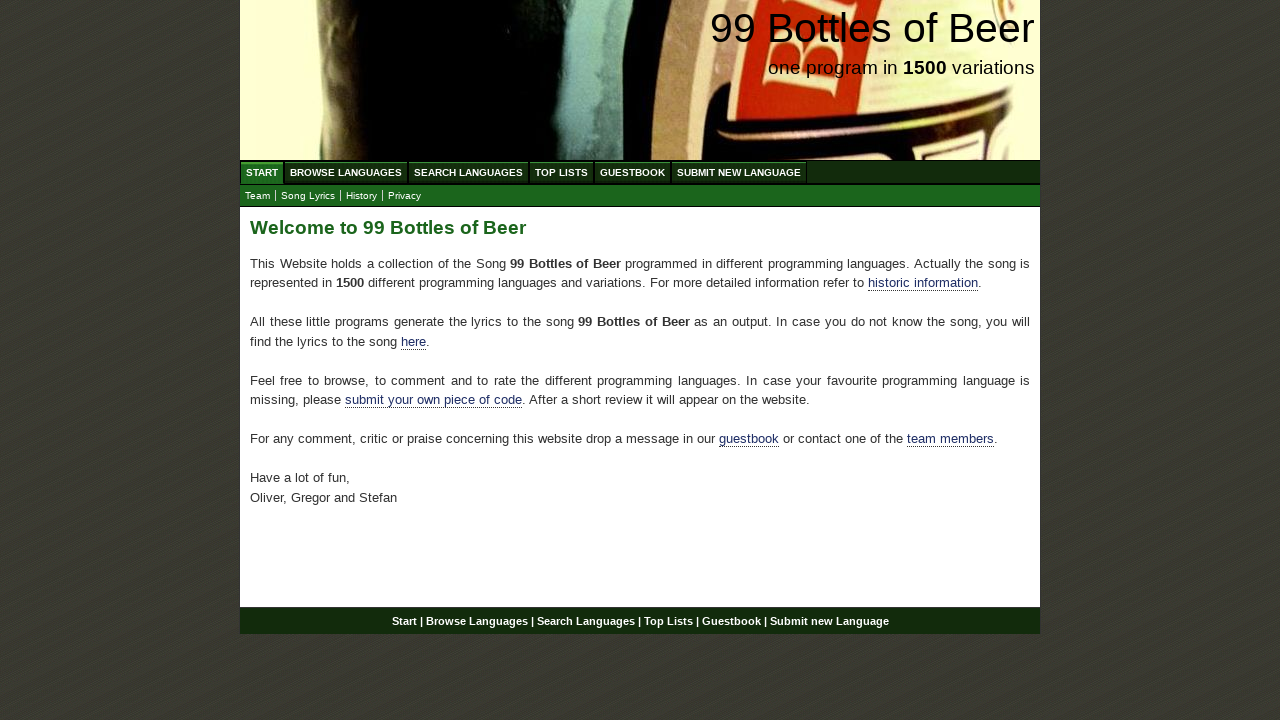

Clicked on Browse Languages menu item at (346, 172) on xpath=//ul[@id='menu']/li/a[@href='/abc.html']
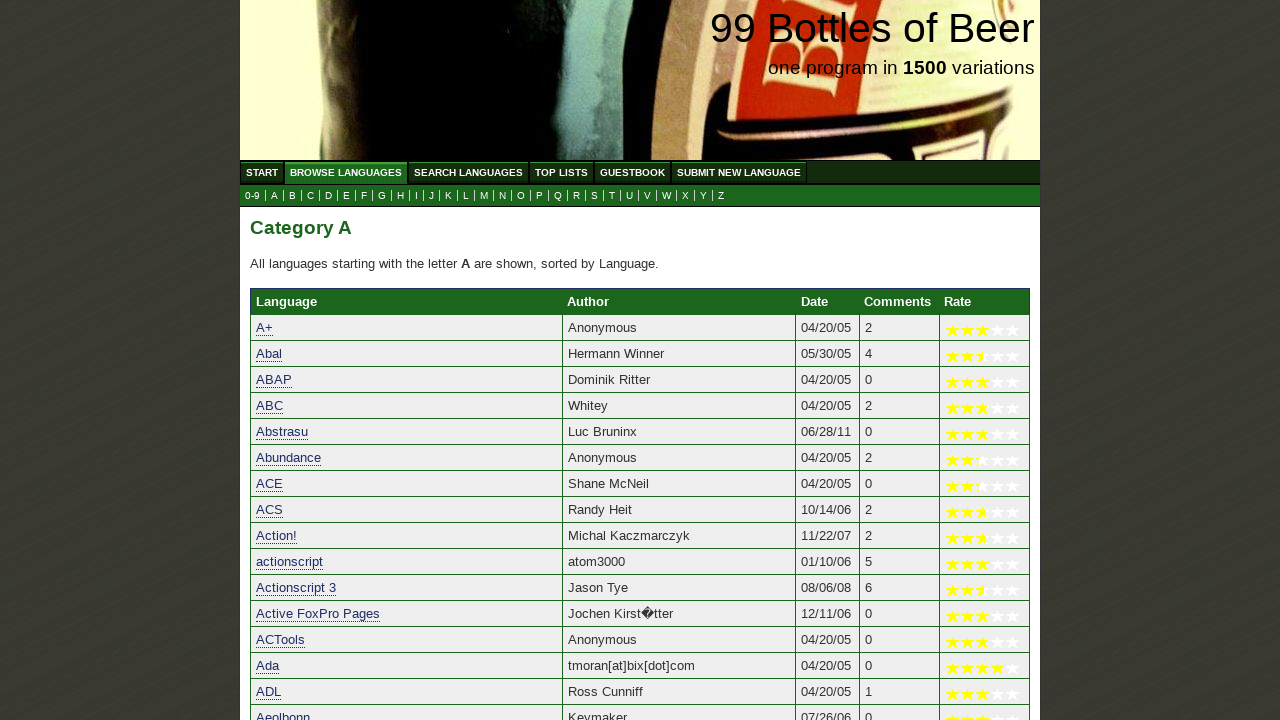

Located first submenu item with href '0.html'
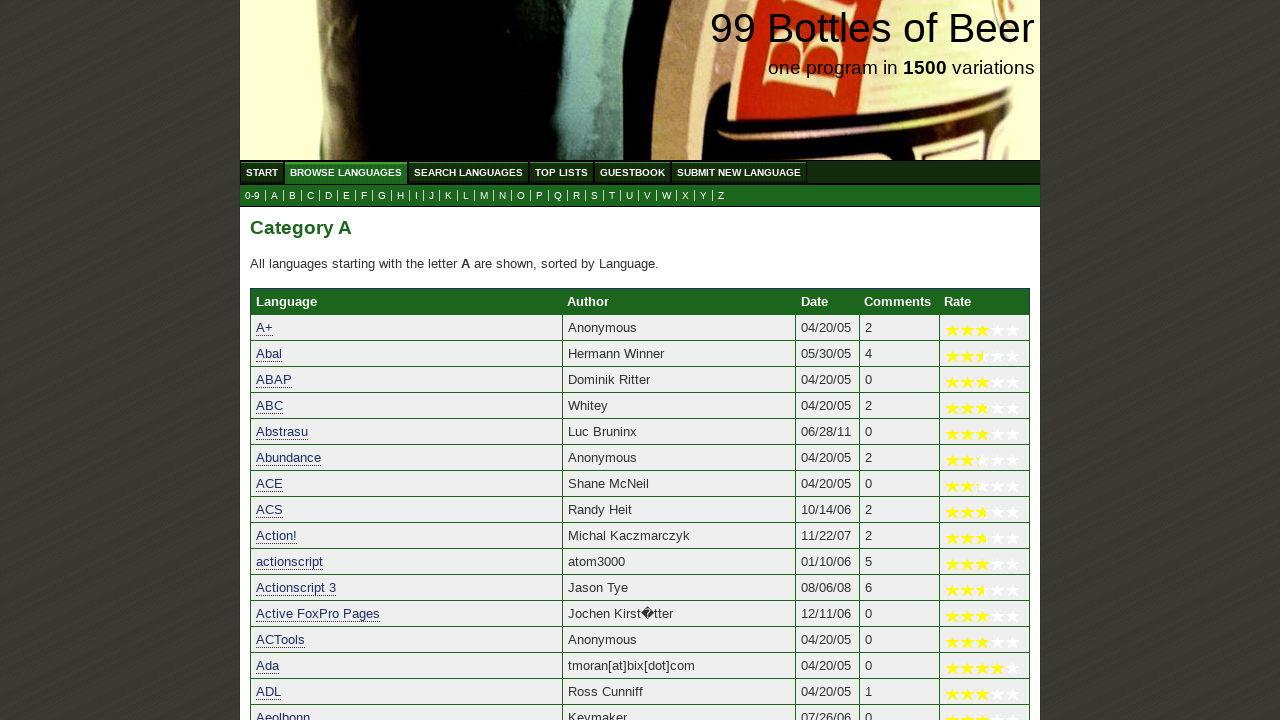

Verified first submenu item text is '0-9'
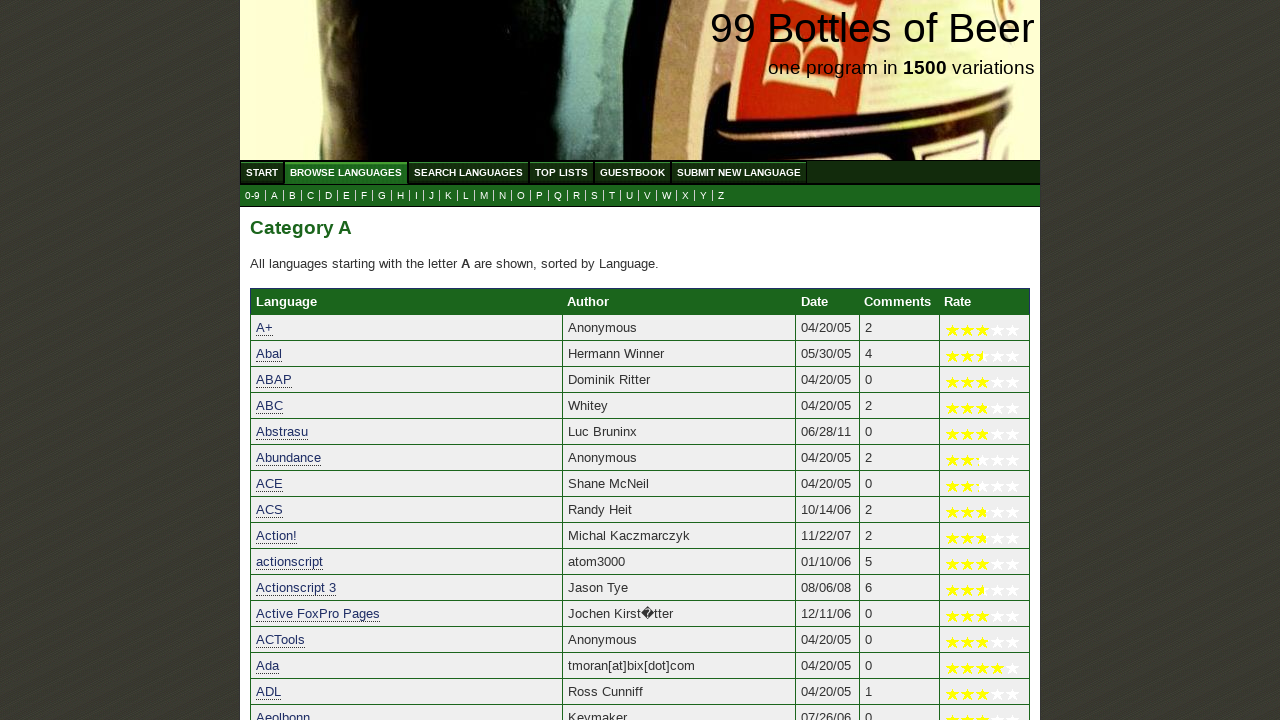

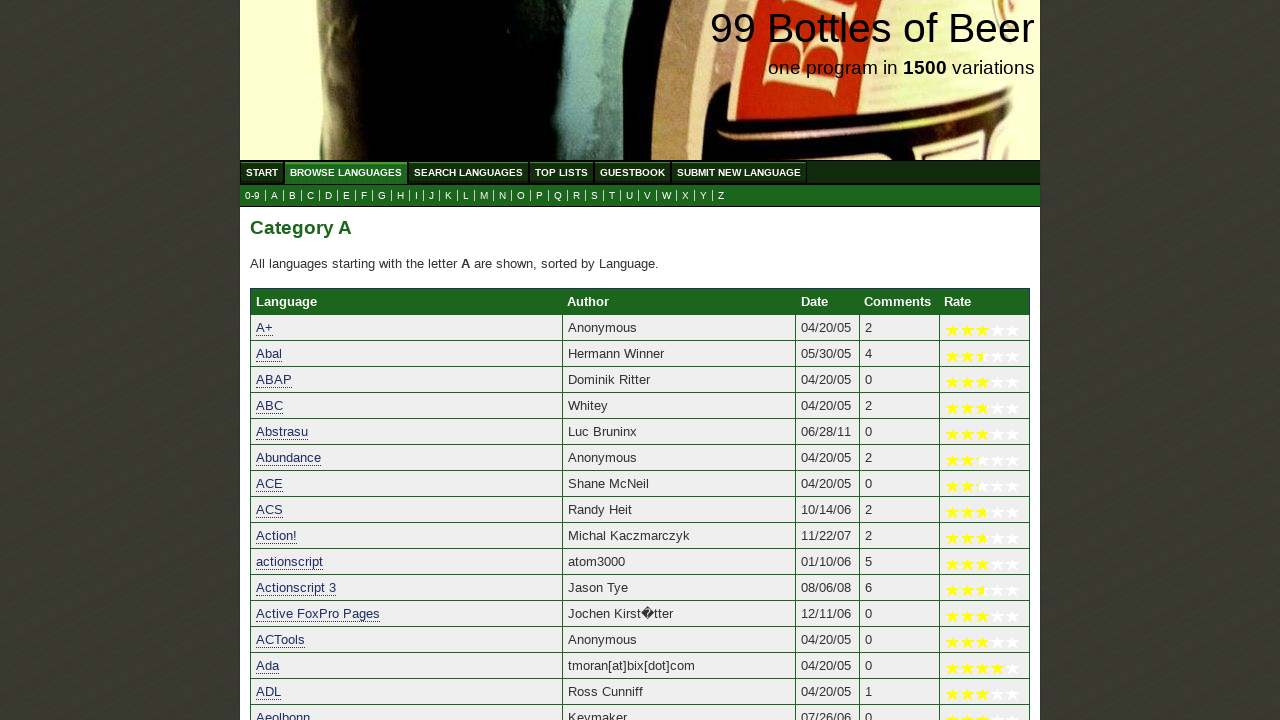